Navigates to a test website and verifies that input elements are present on the page

Starting URL: https://trytestingthis.netlify.app/

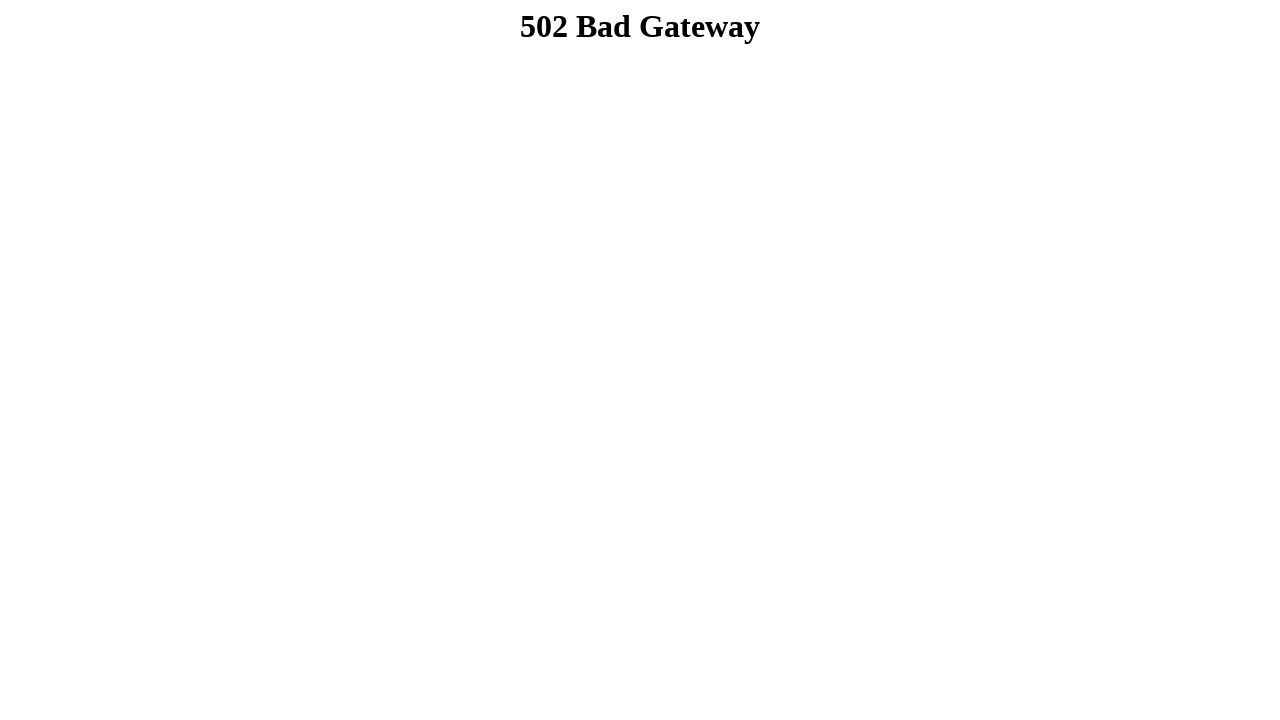

Navigated to https://trytestingthis.netlify.app/
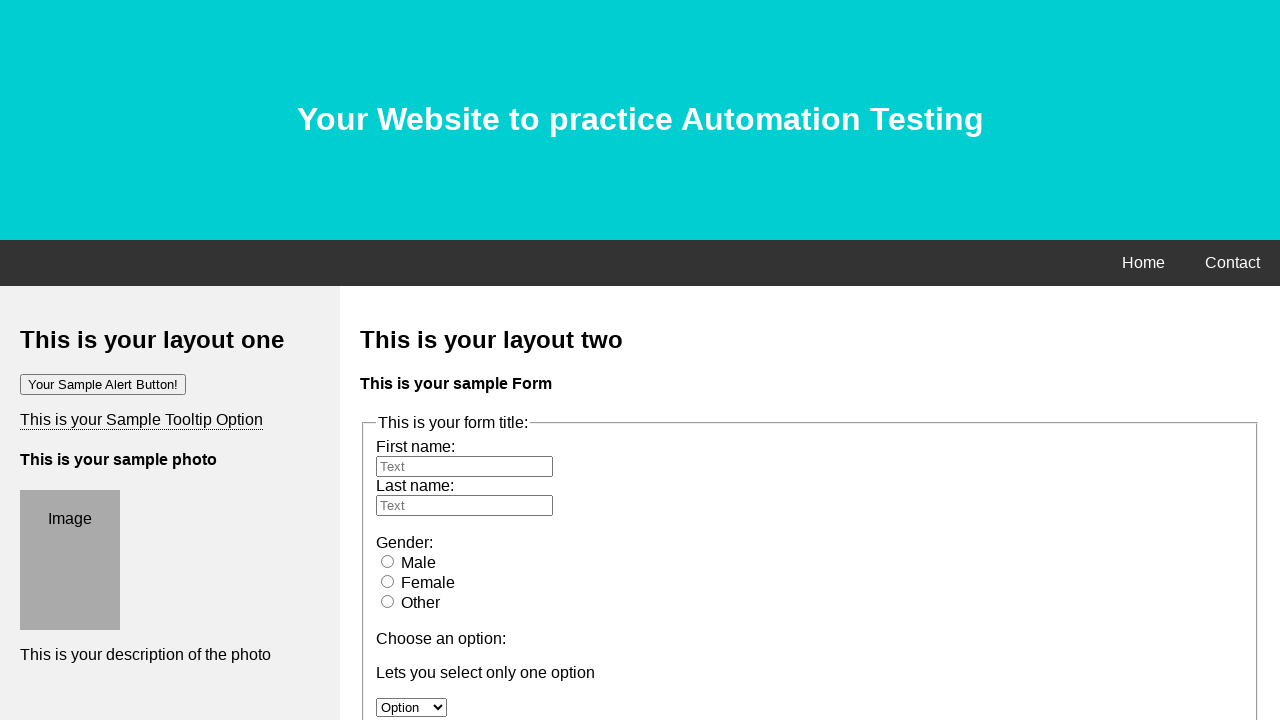

Waited for input elements to load
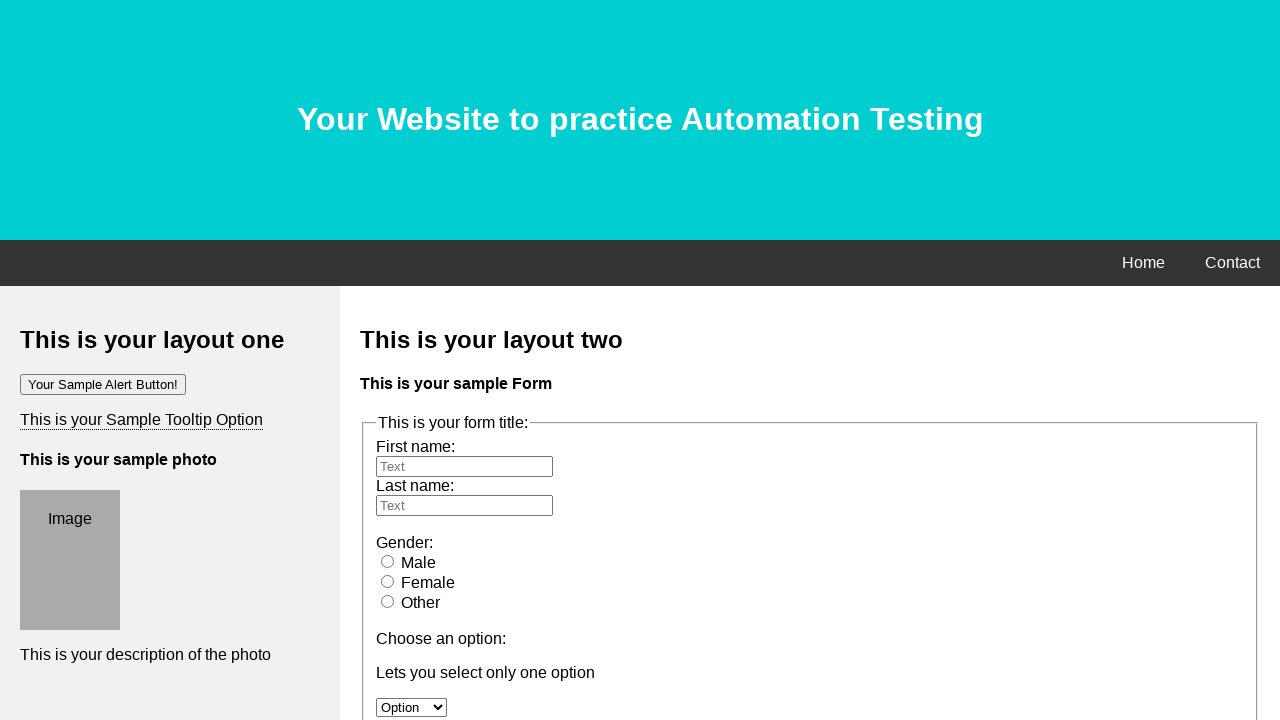

Retrieved all input elements - found 17 input(s)
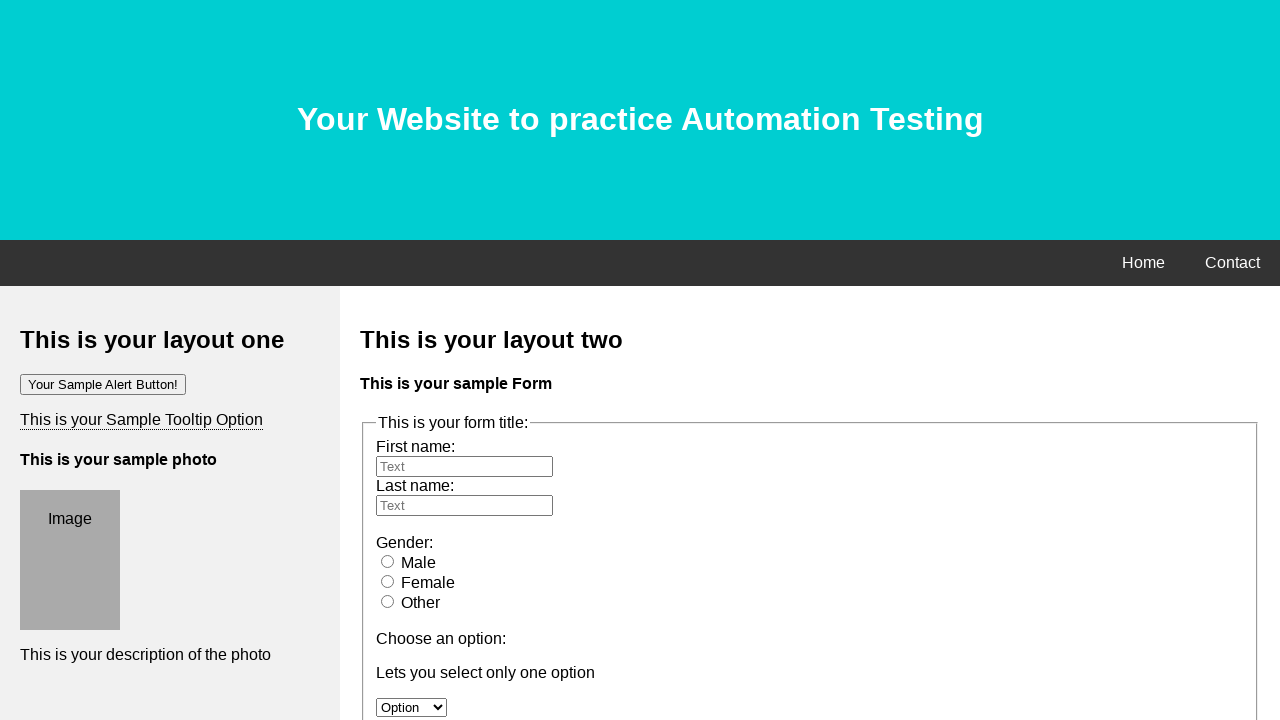

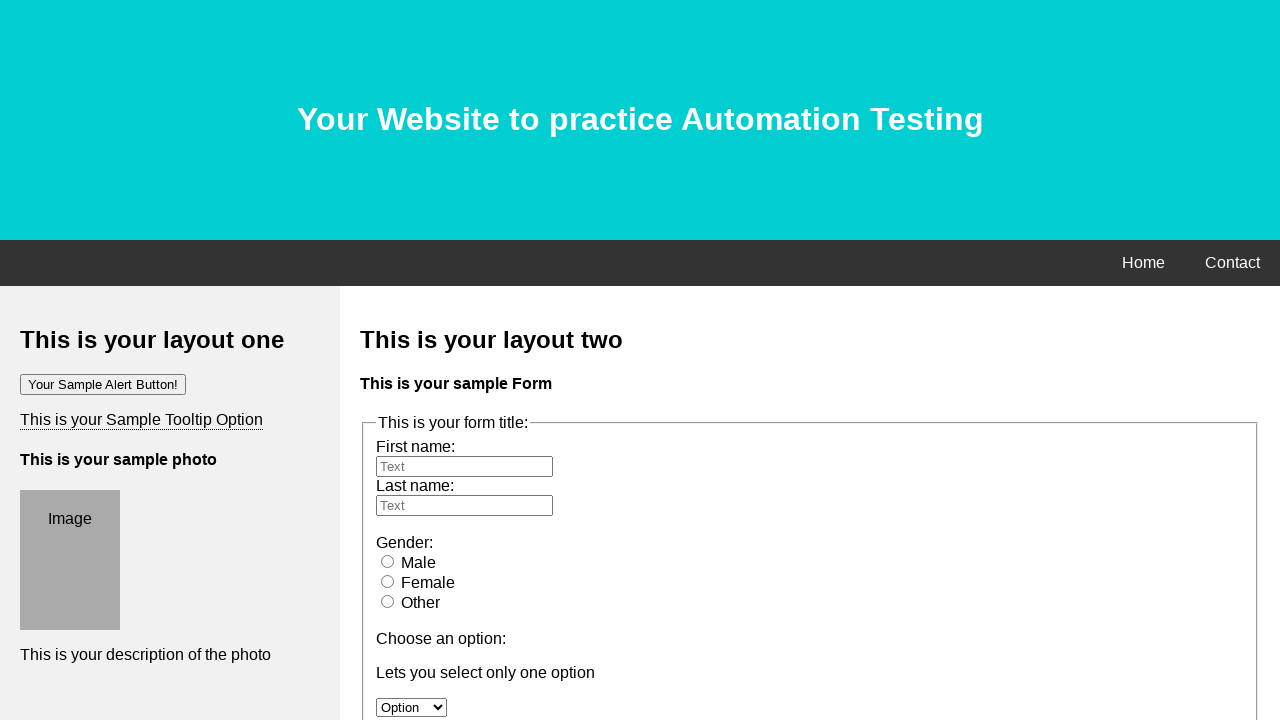